Navigates to calorie calculator page and reads data from a table

Starting URL: https://www.calculator.net/calorie-calculator.html

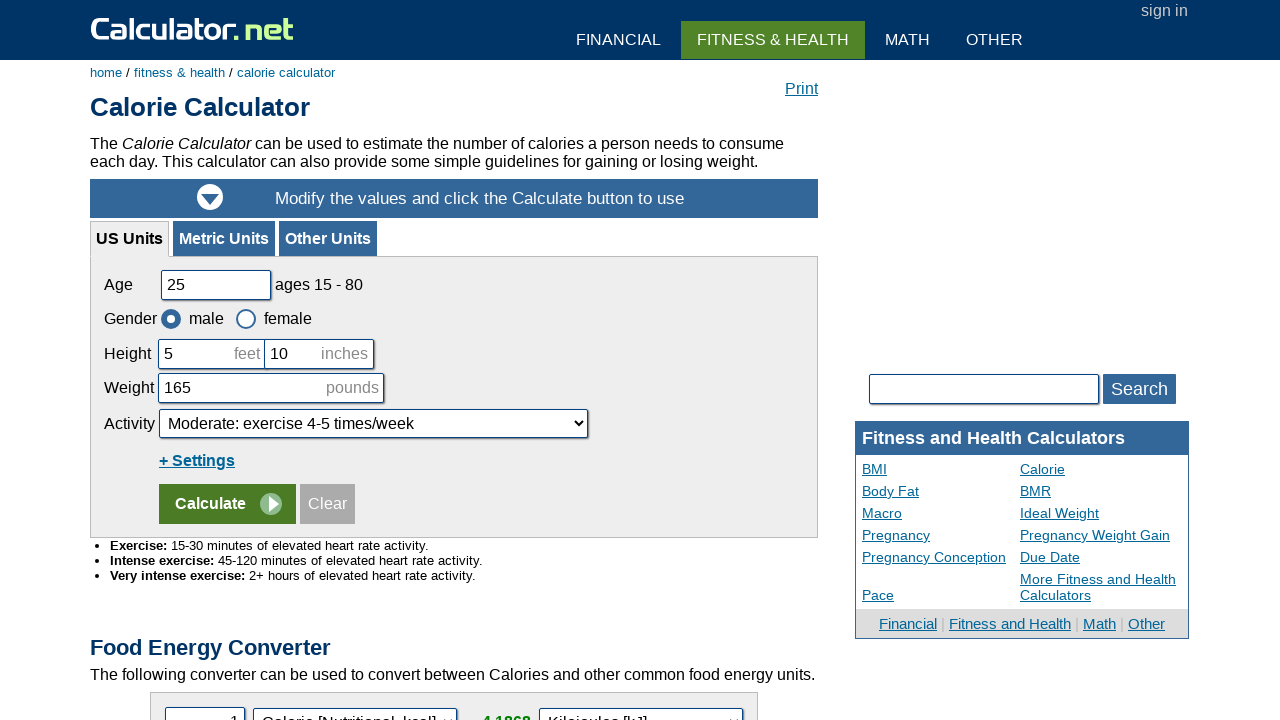

Waited for calorie calculator table to load
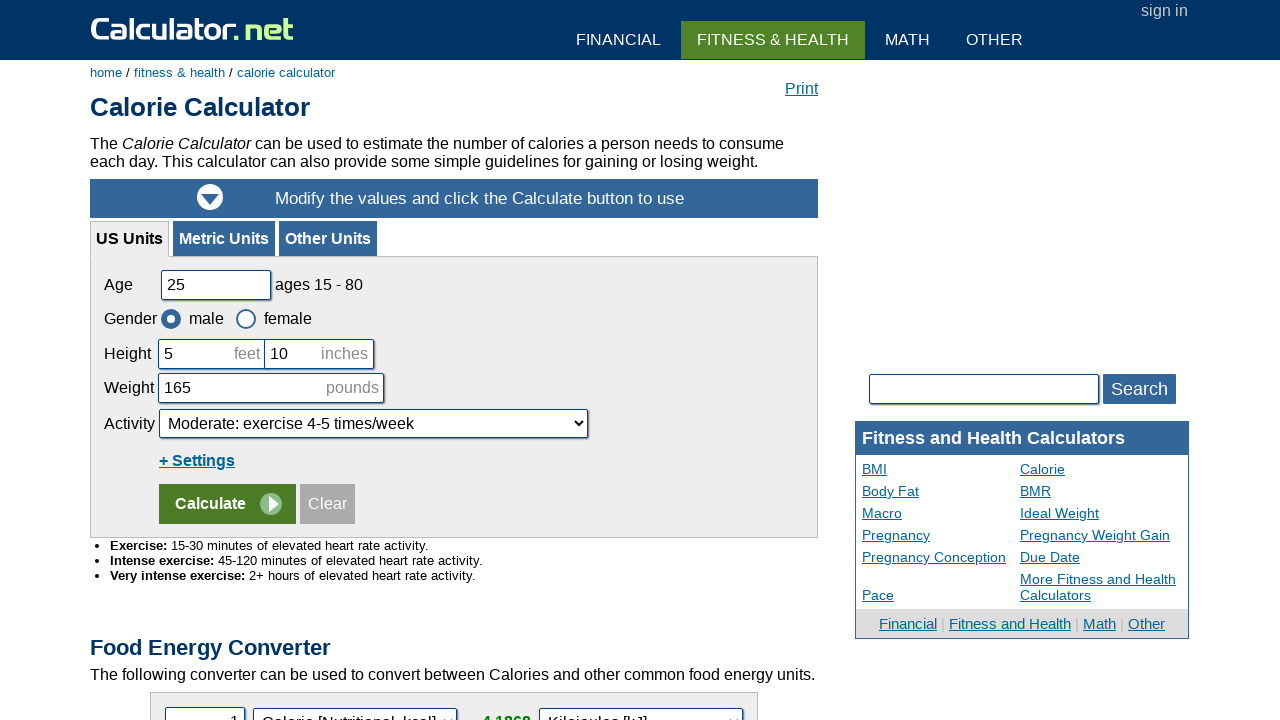

Located calorie calculator table element
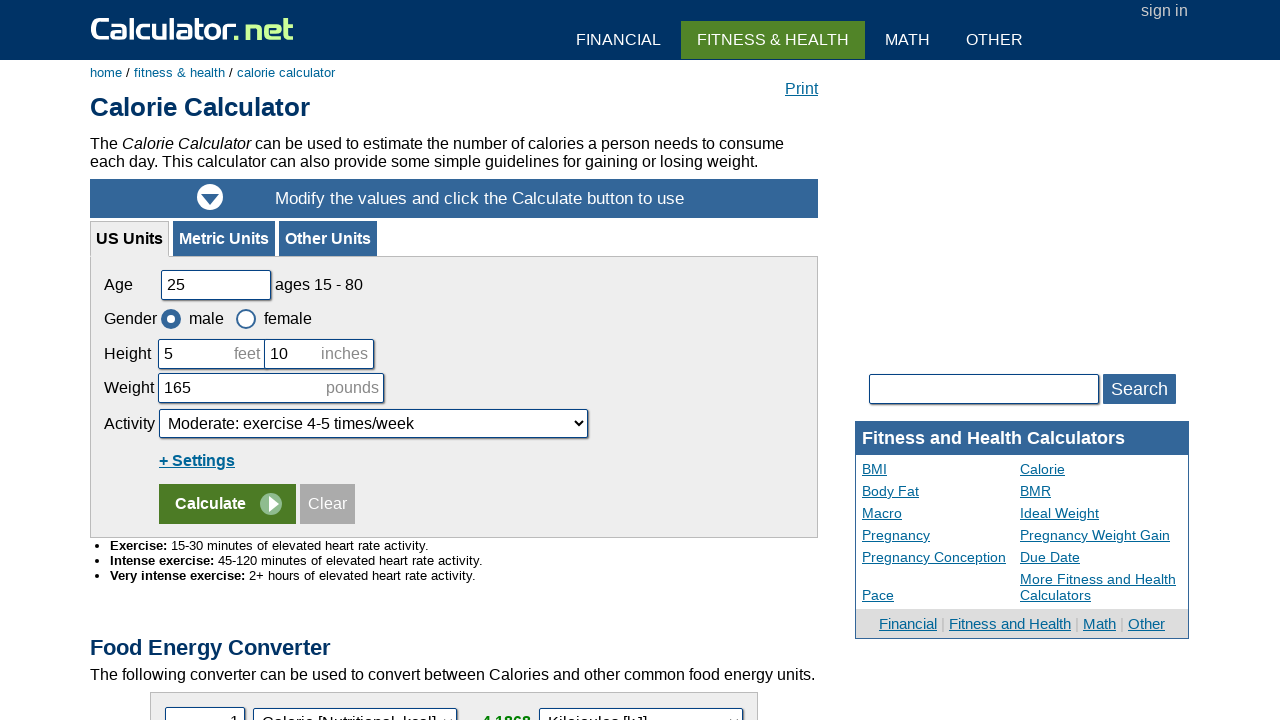

Retrieved all table rows from calorie calculator table
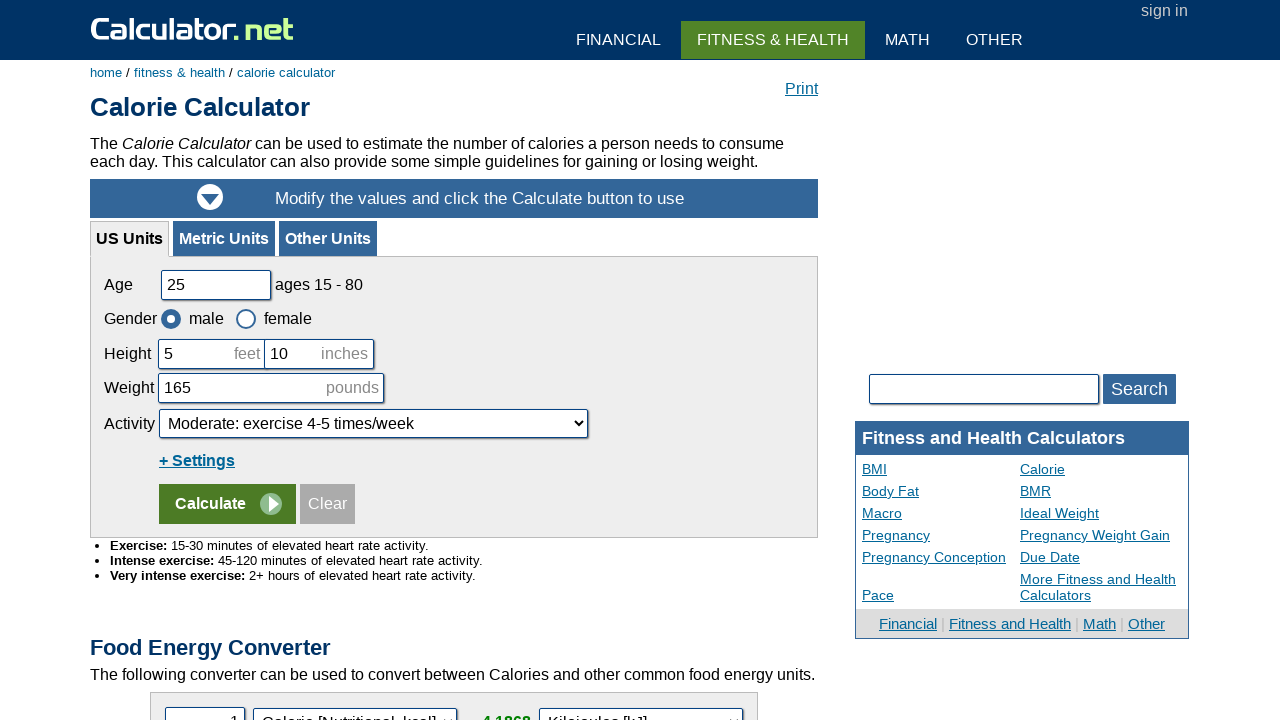

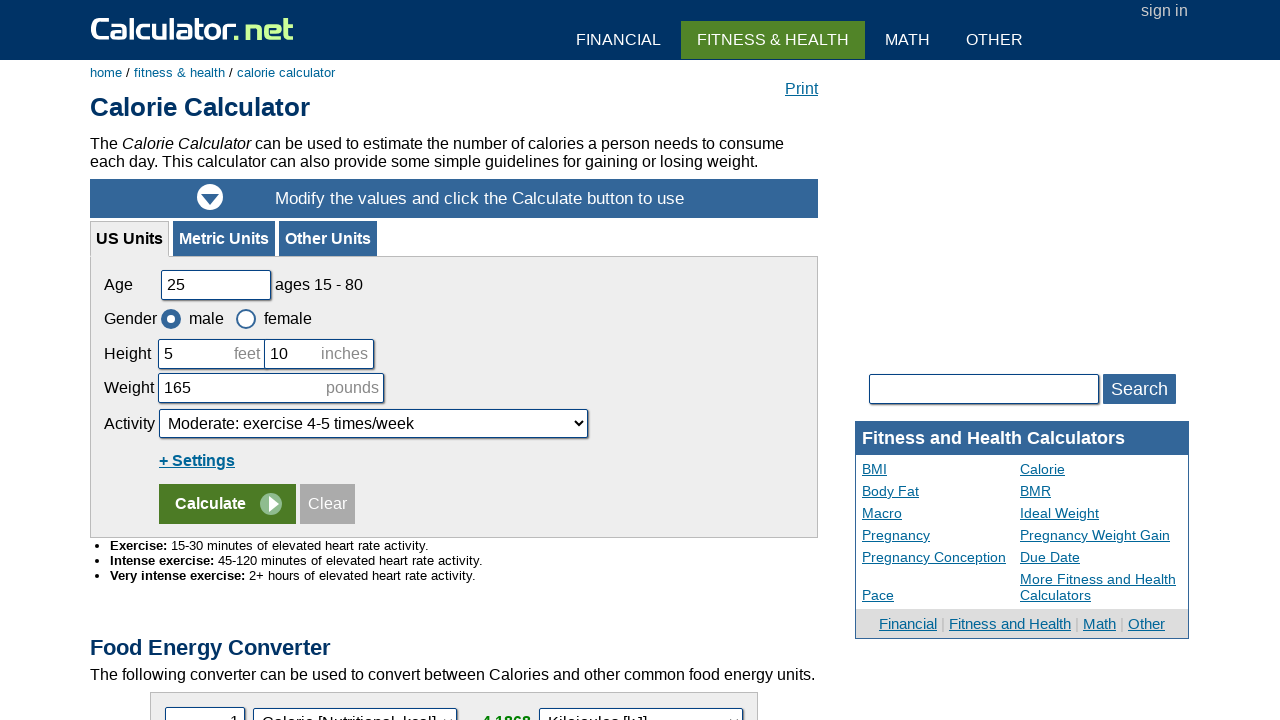